Verifies that the background color of all buttons on the Buttons page is the expected blue color (#007bff)

Starting URL: https://demoqa.com

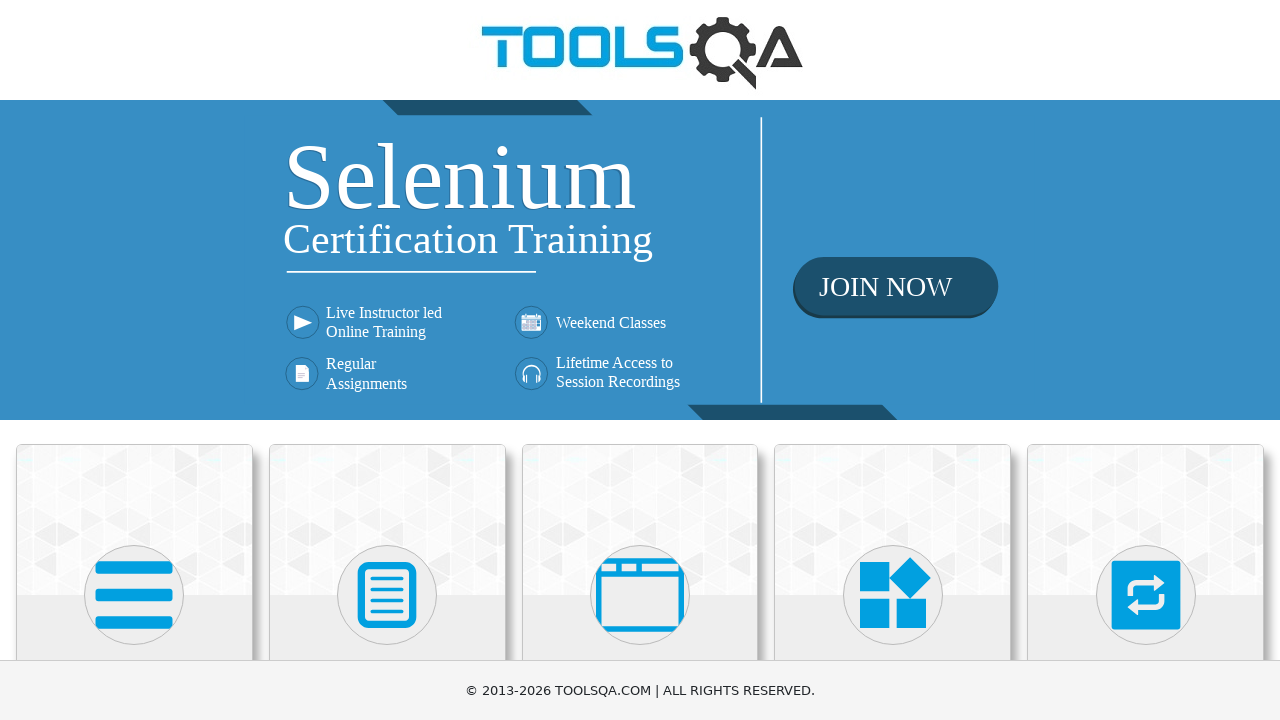

Clicked on Elements card at (134, 520) on div.card:has-text('Elements')
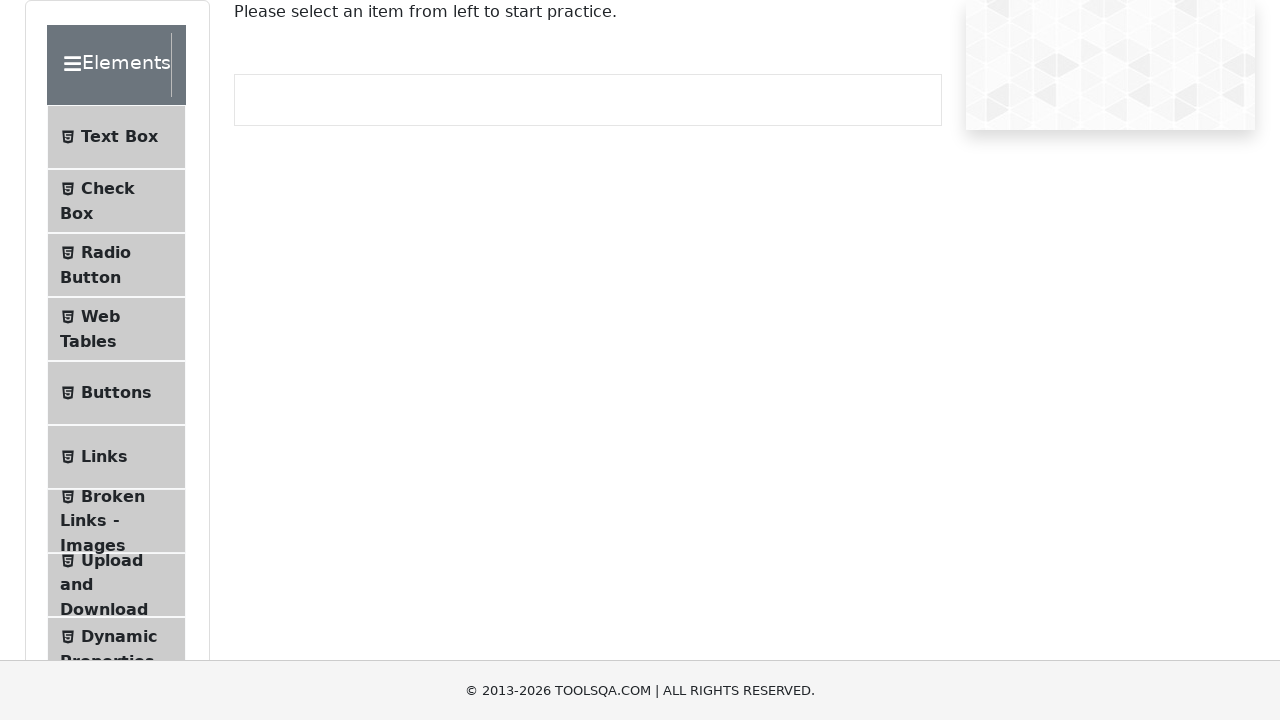

Clicked on Buttons menu item at (116, 393) on text=Buttons
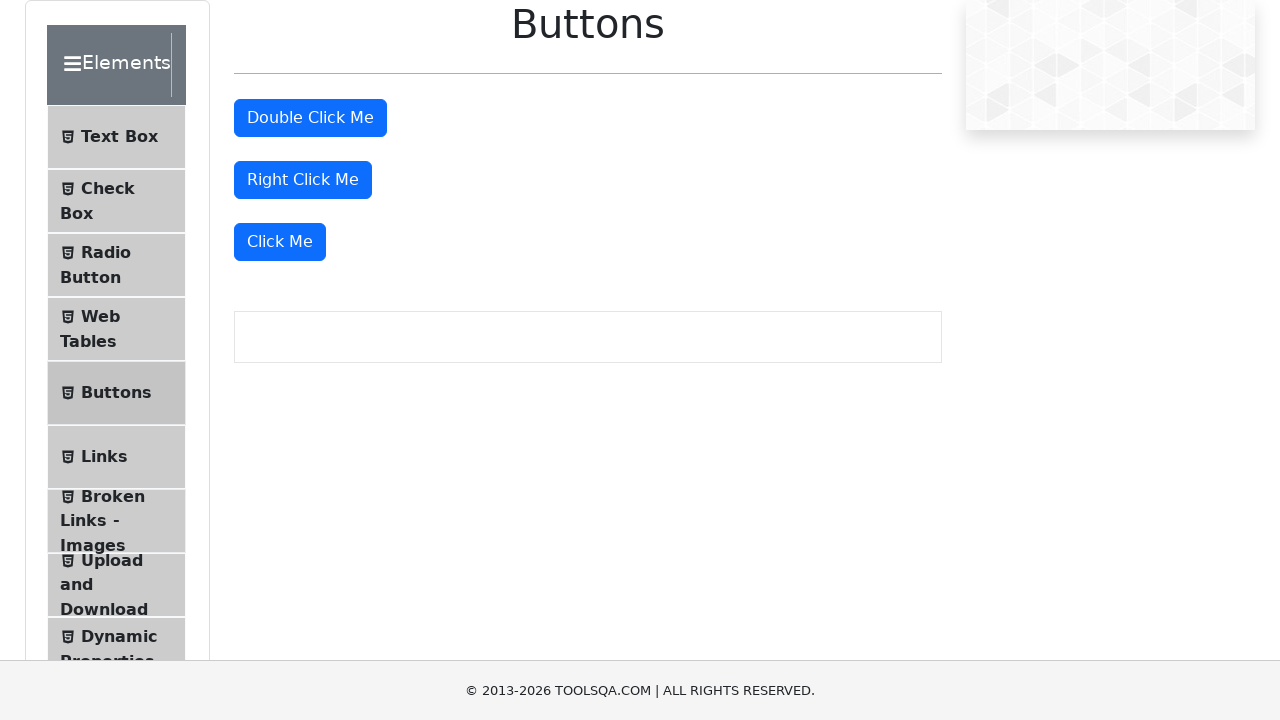

Double click button loaded
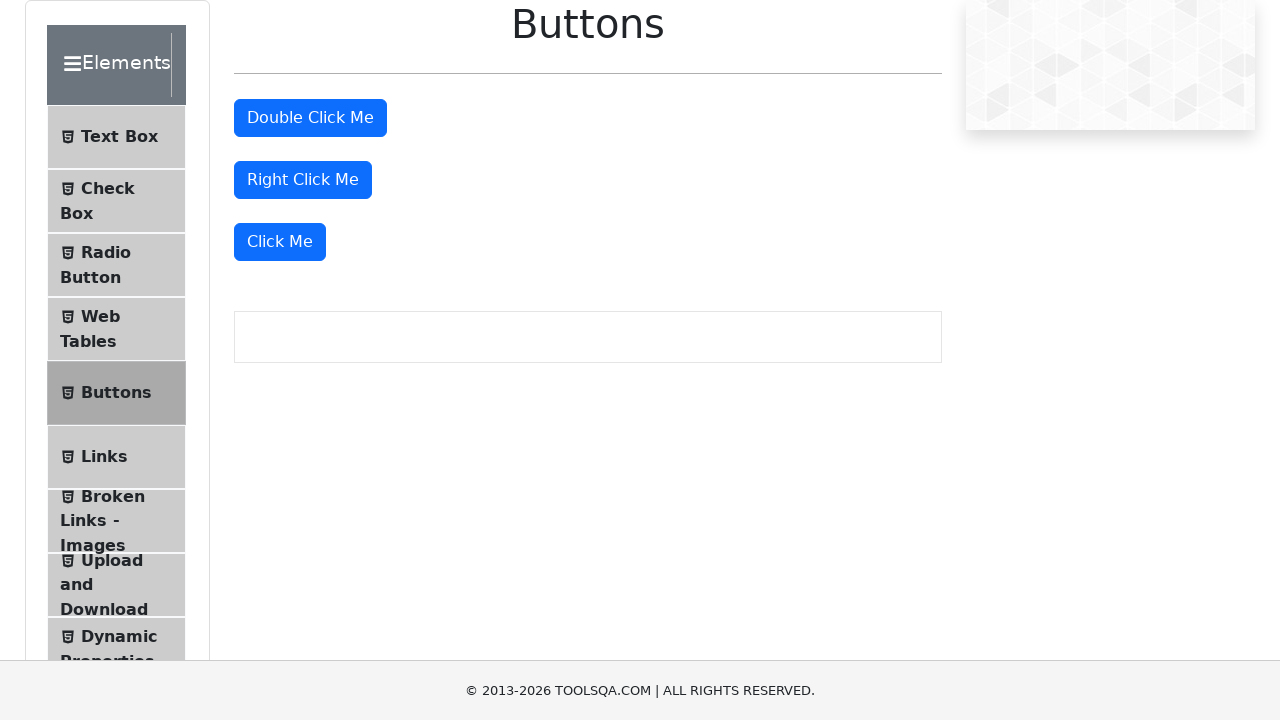

Right click button loaded
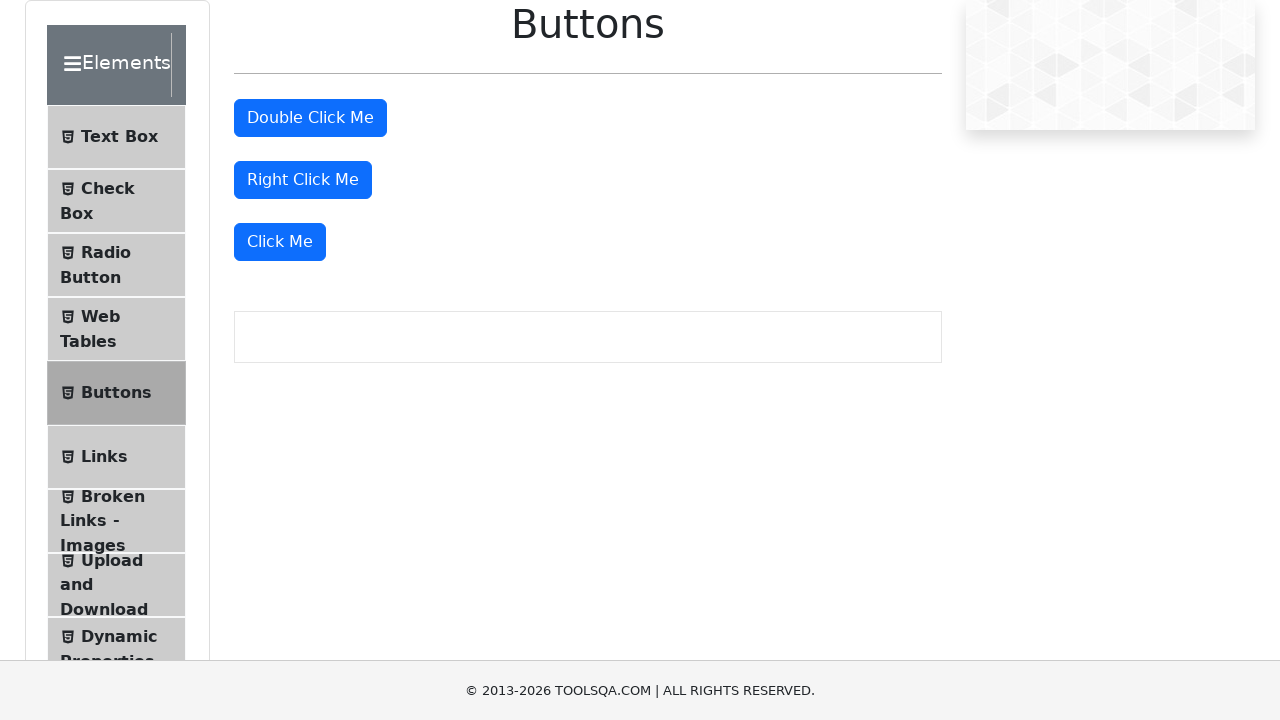

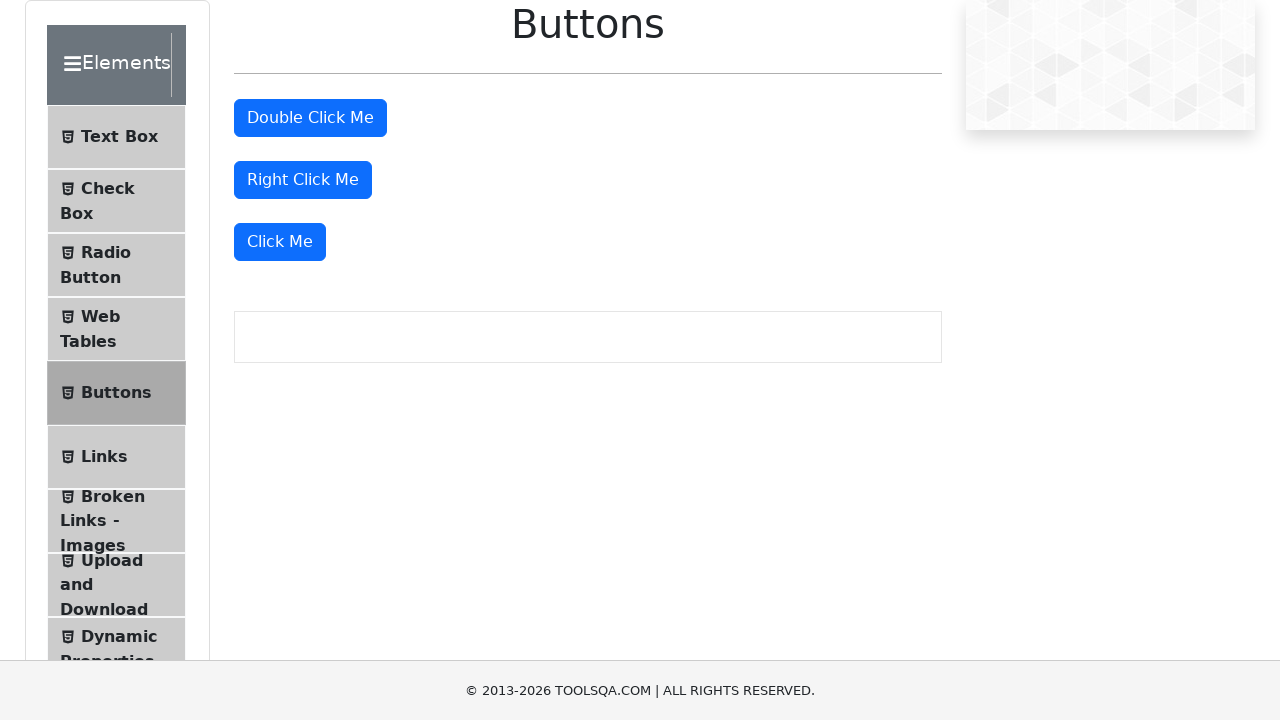